Checks NSW vehicle registration status by entering a plate number, accepting terms and conditions, and submitting the form to verify registration details.

Starting URL: https://check-registration.service.nsw.gov.au/frc?isLoginRequired=true

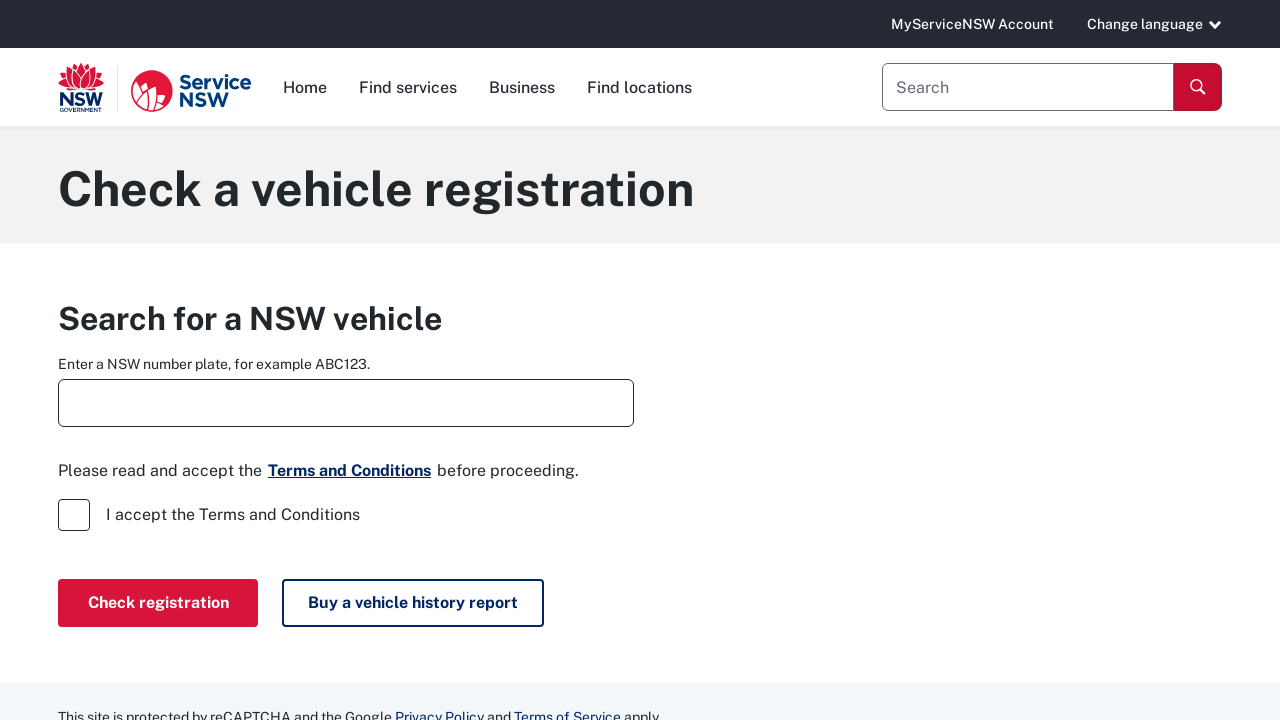

Waited for page to load (3 seconds)
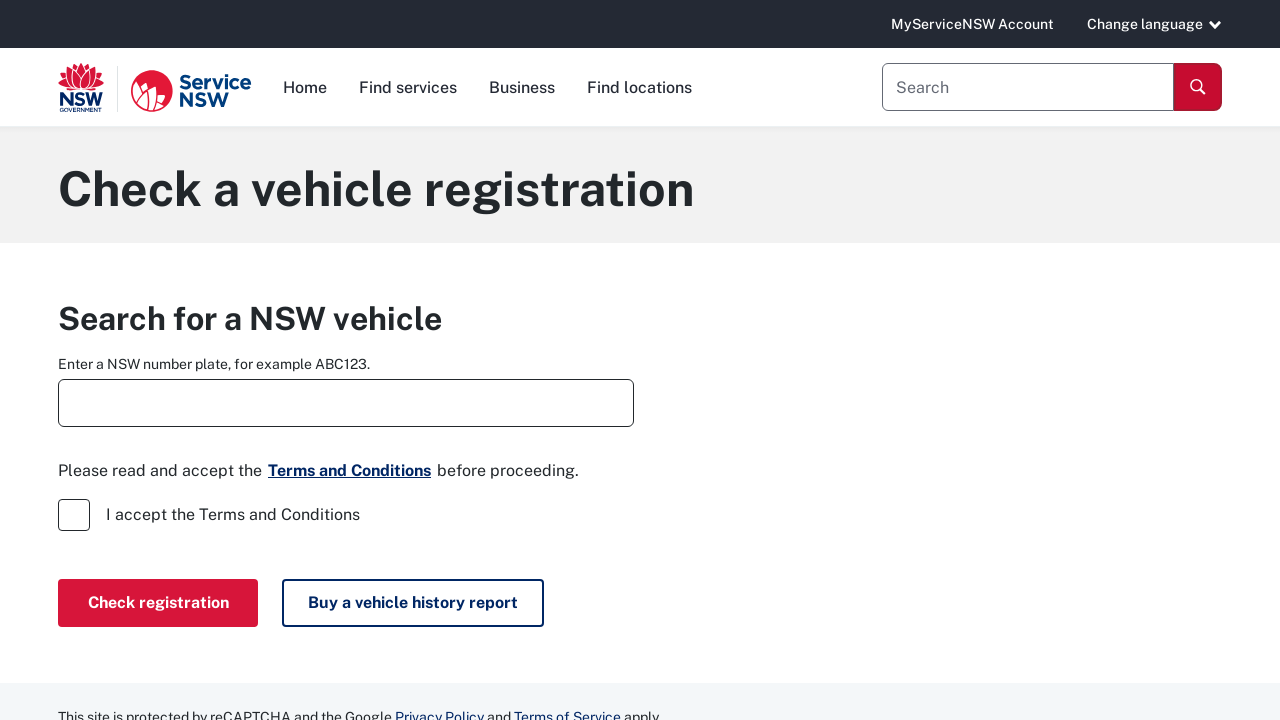

Plate number input field loaded
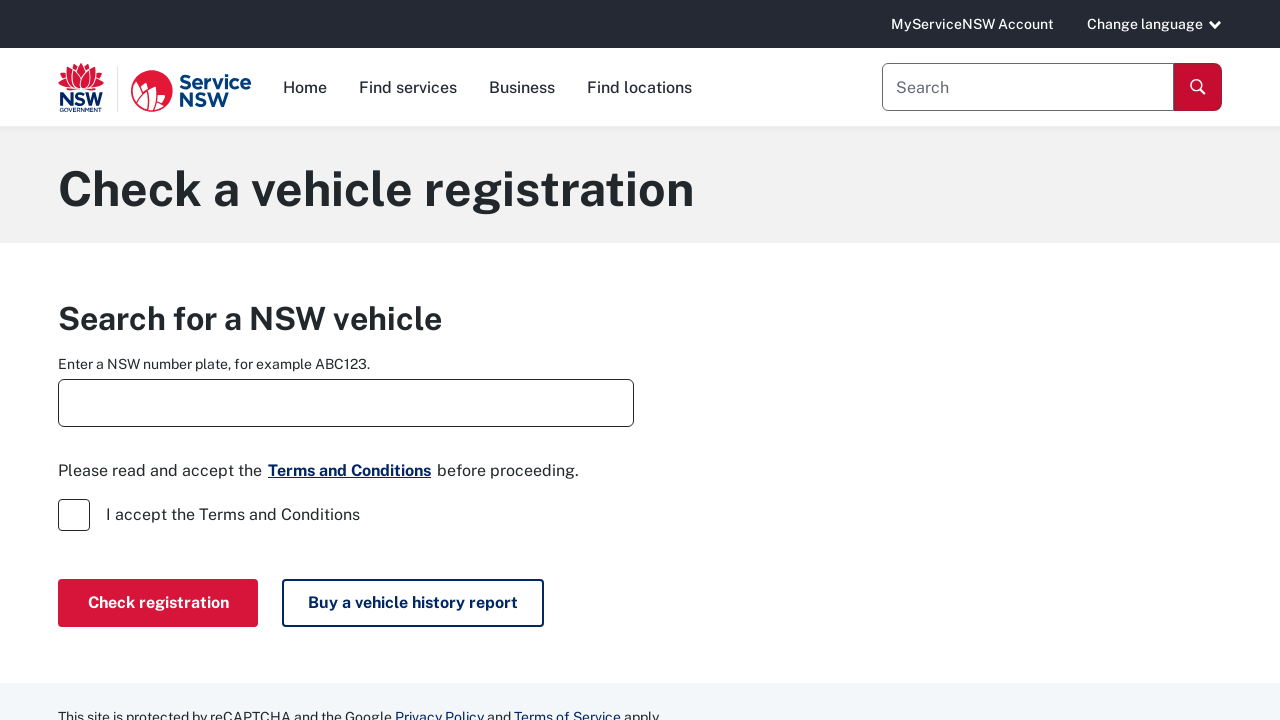

Filled plate number input with 'ABC123' on #plateNumberInput
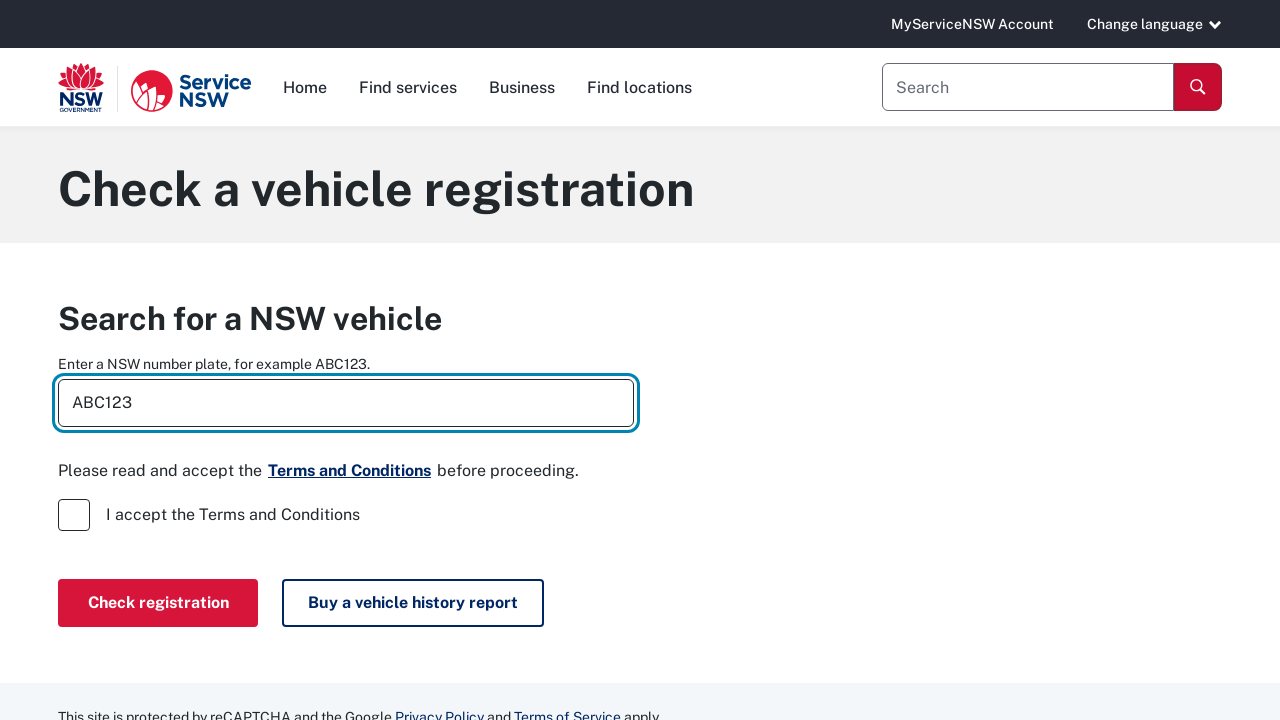

Terms and conditions checkbox became visible
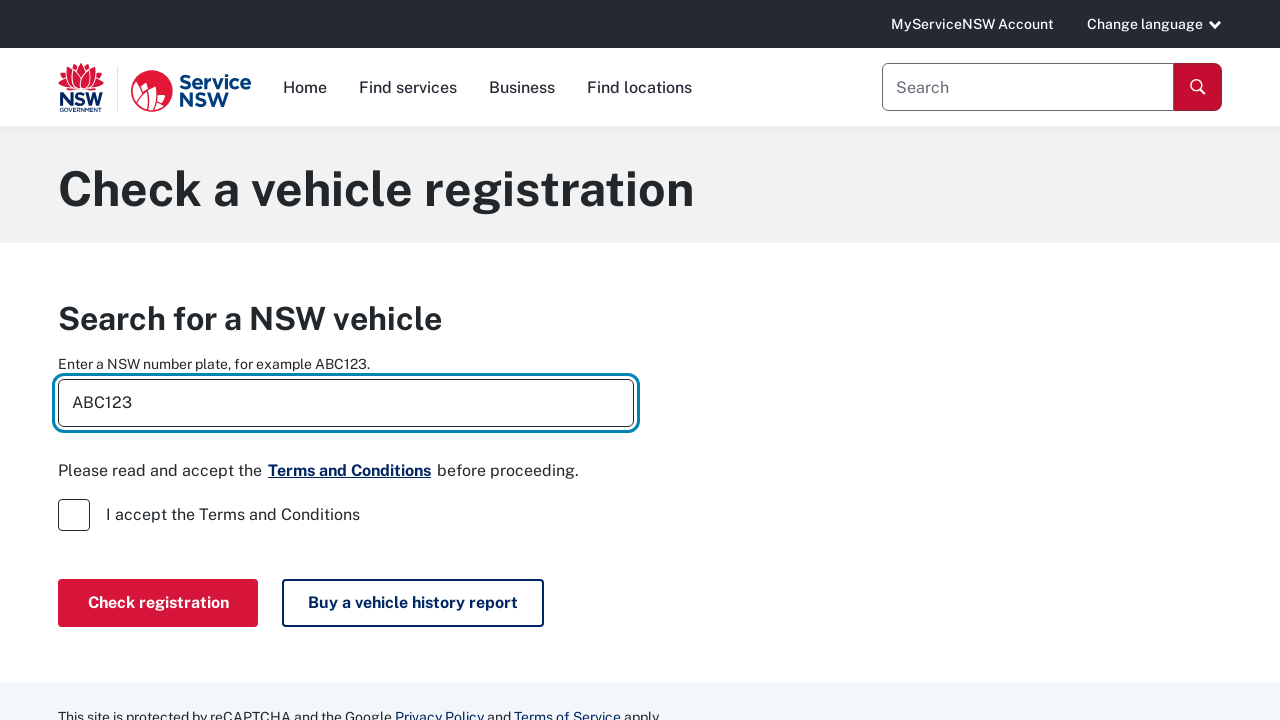

Clicked terms and conditions checkbox at (74, 515) on #termsAndConditions
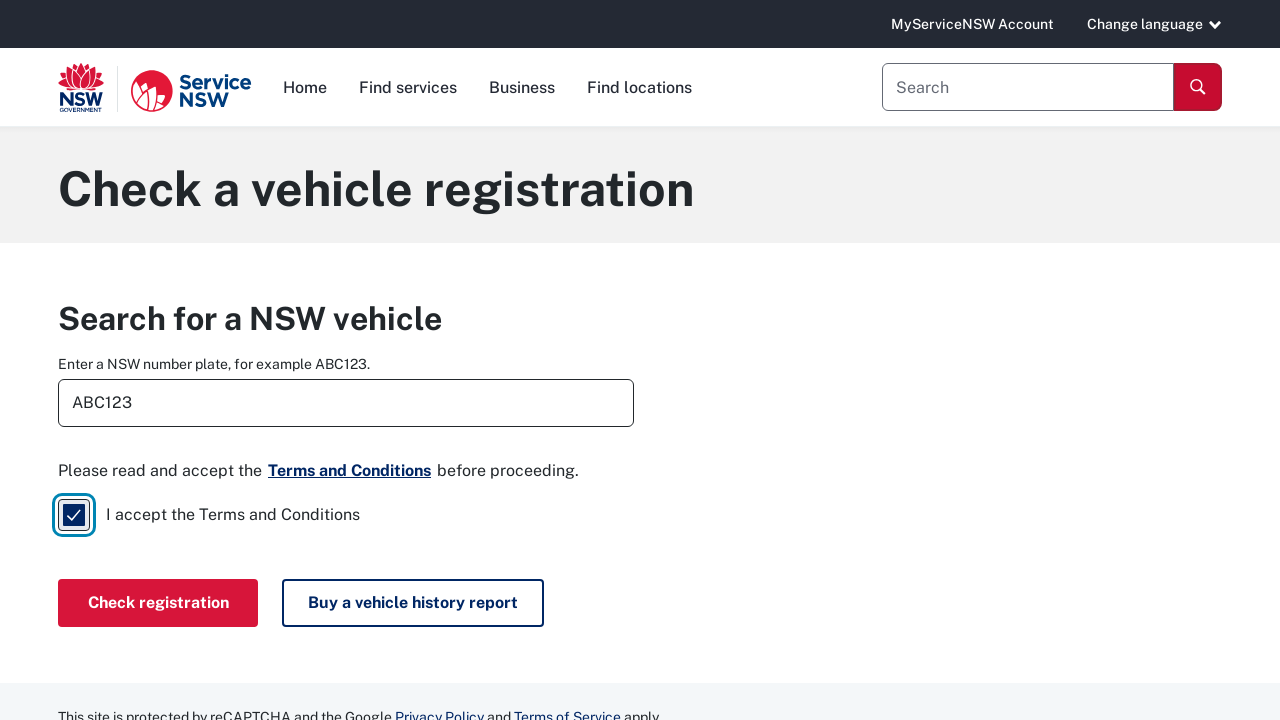

Check registration button became visible
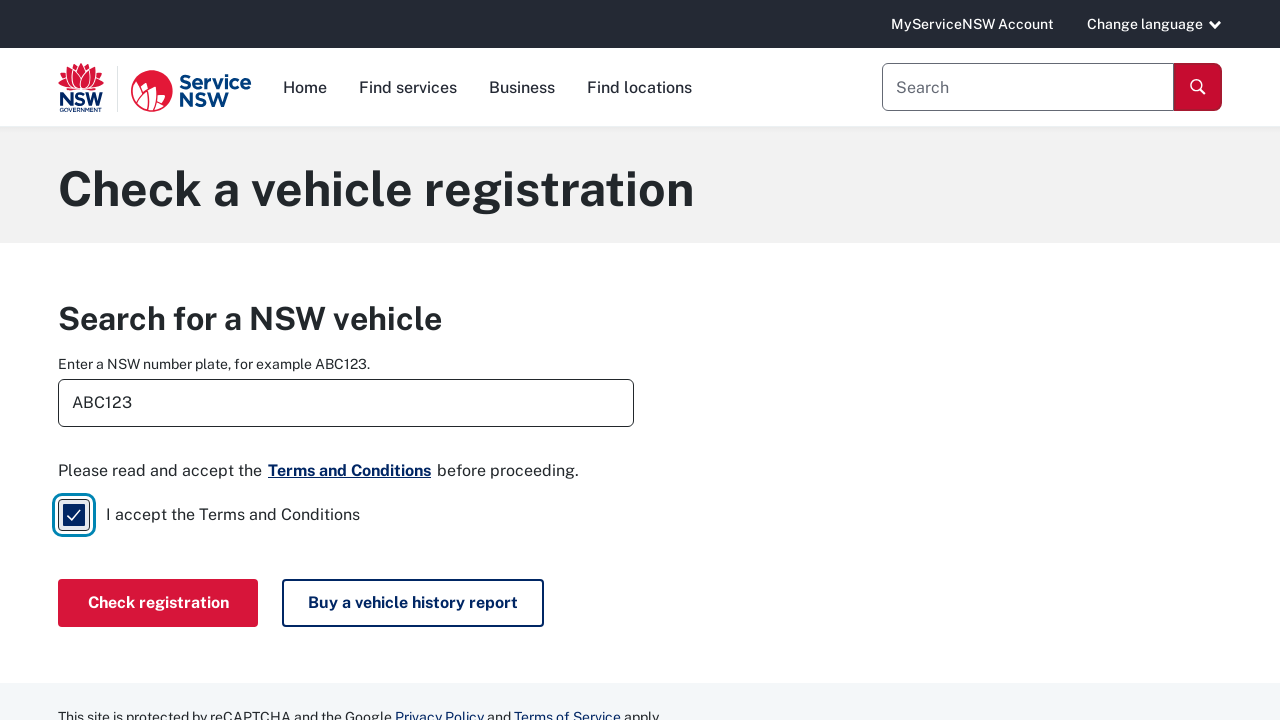

Clicked 'Check registration' button to submit form at (158, 603) on xpath=//button[contains(text(), 'Check registration')]
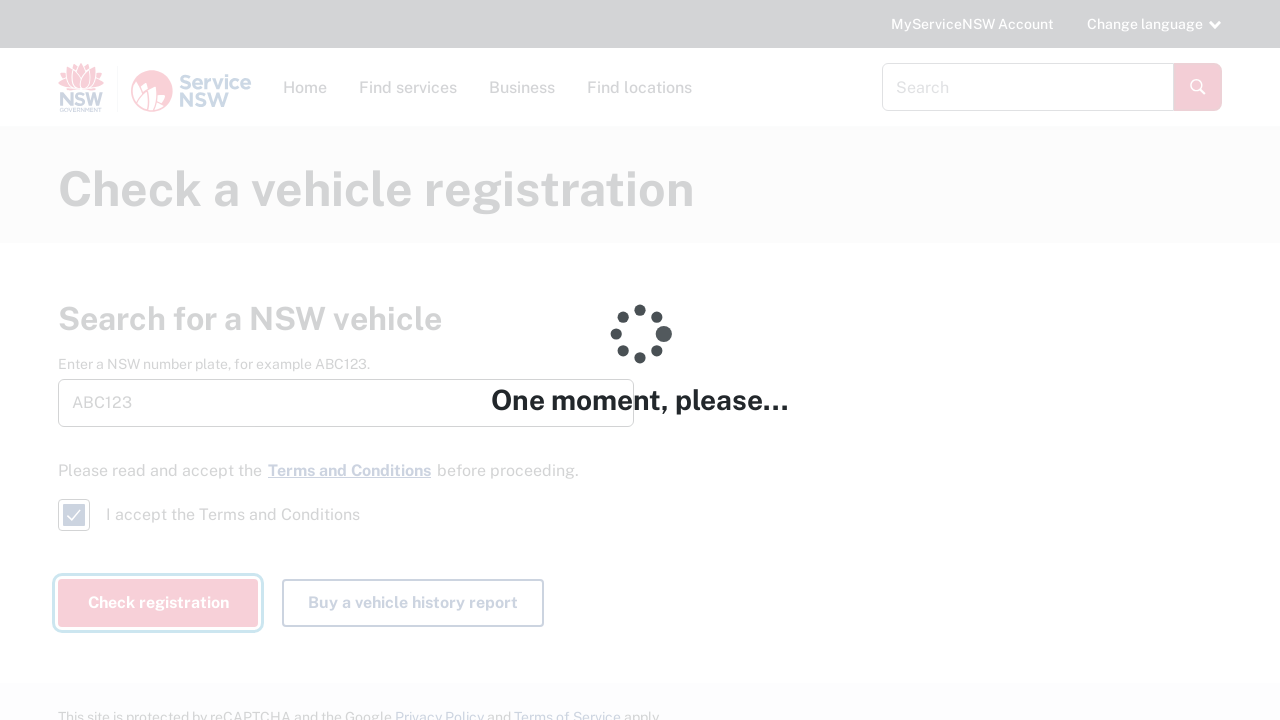

Waited for results to load (5 seconds)
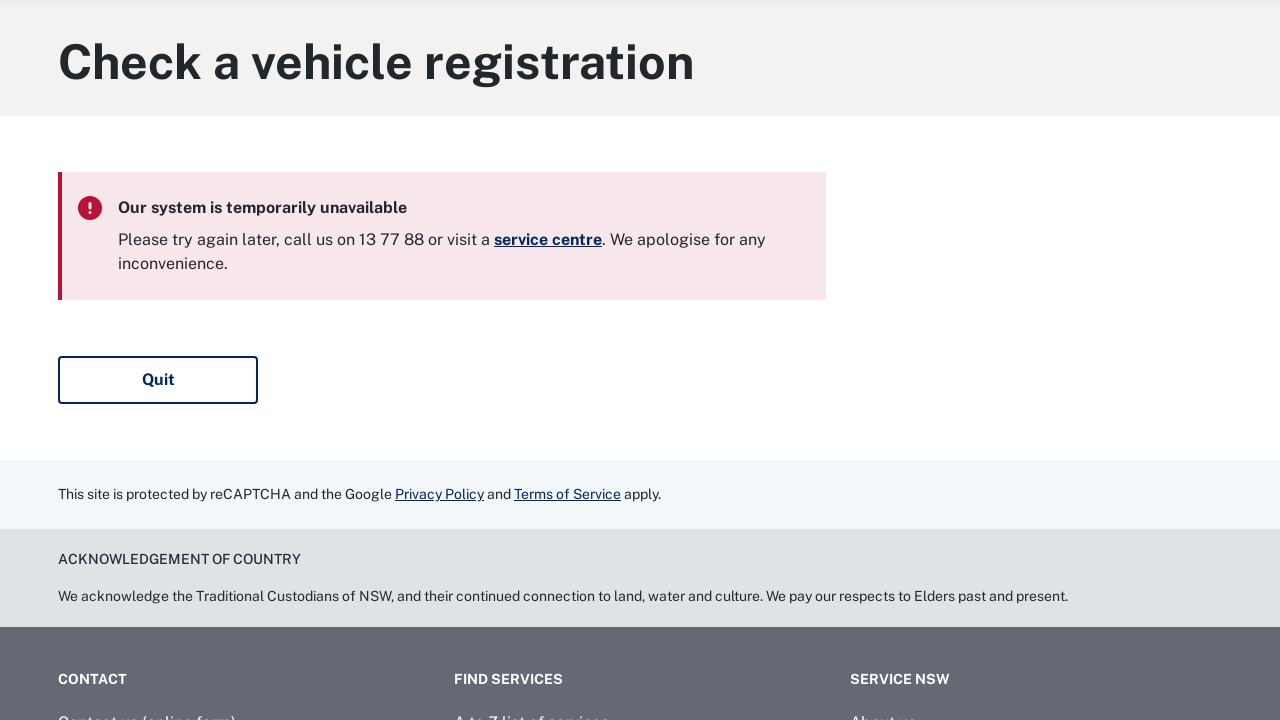

Registration details page loaded successfully
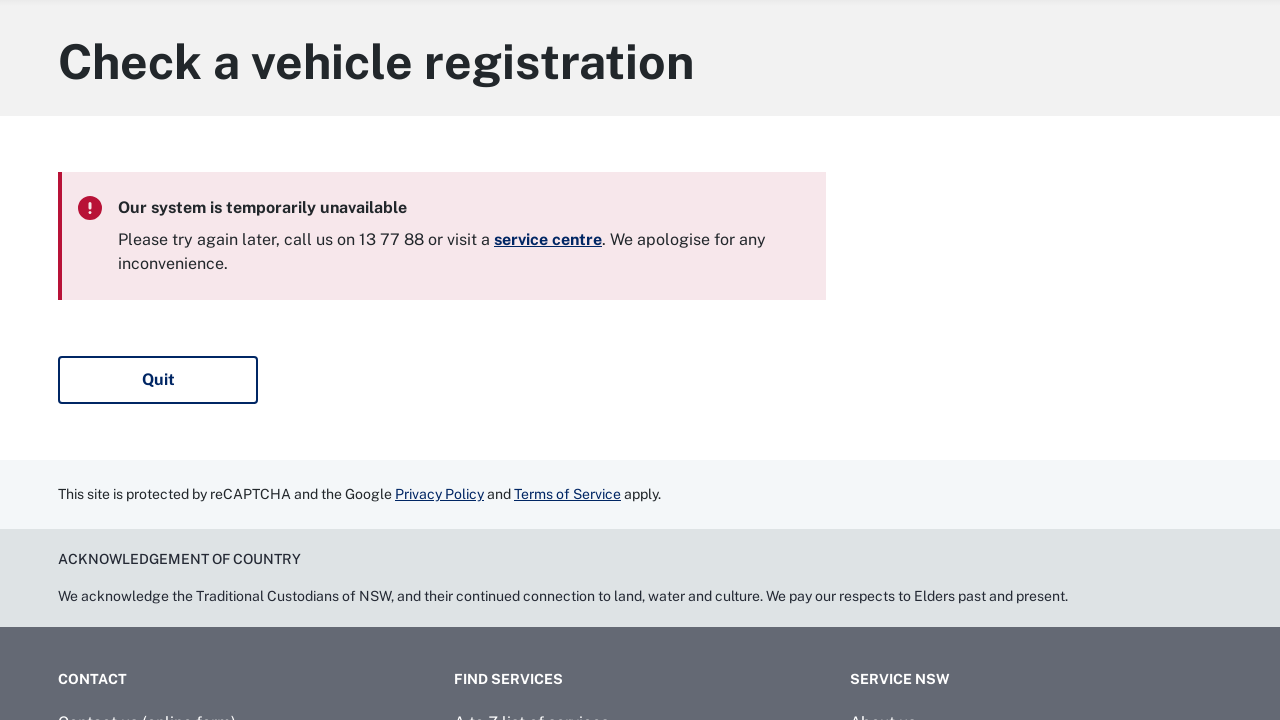

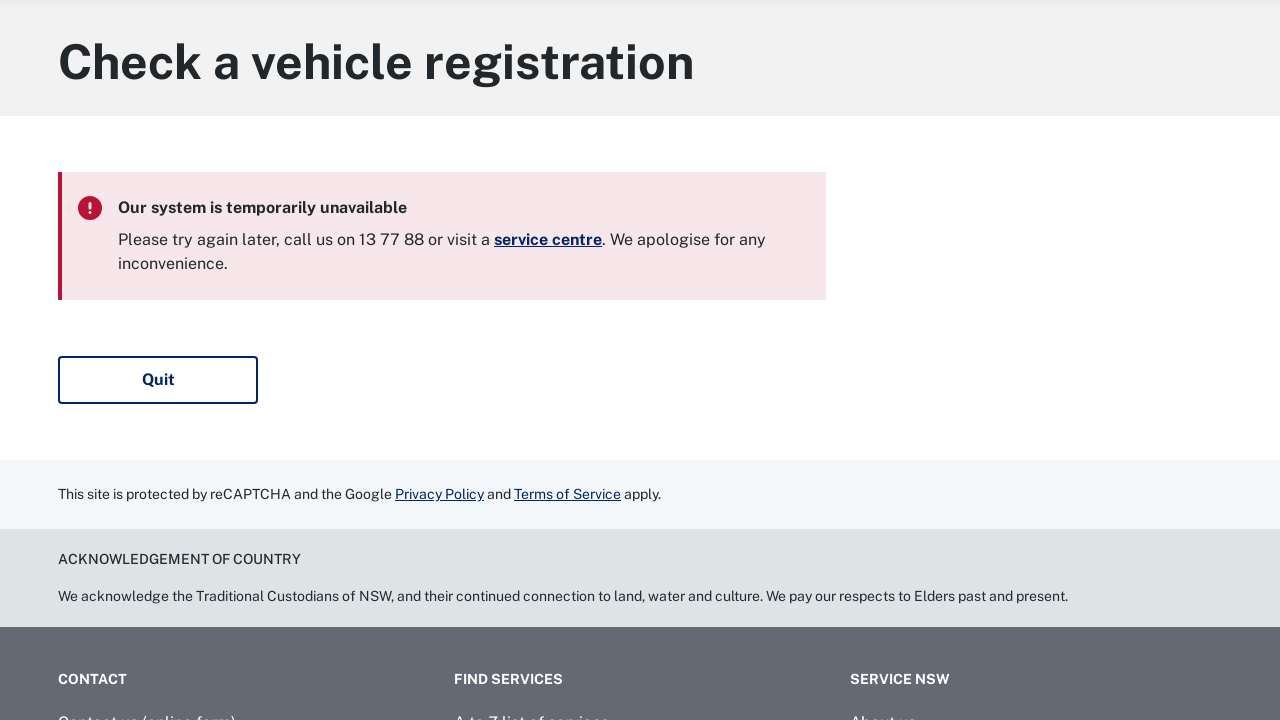